Navigates through the Club menu to access reader review applications

Starting URL: https://www.labirint.ru

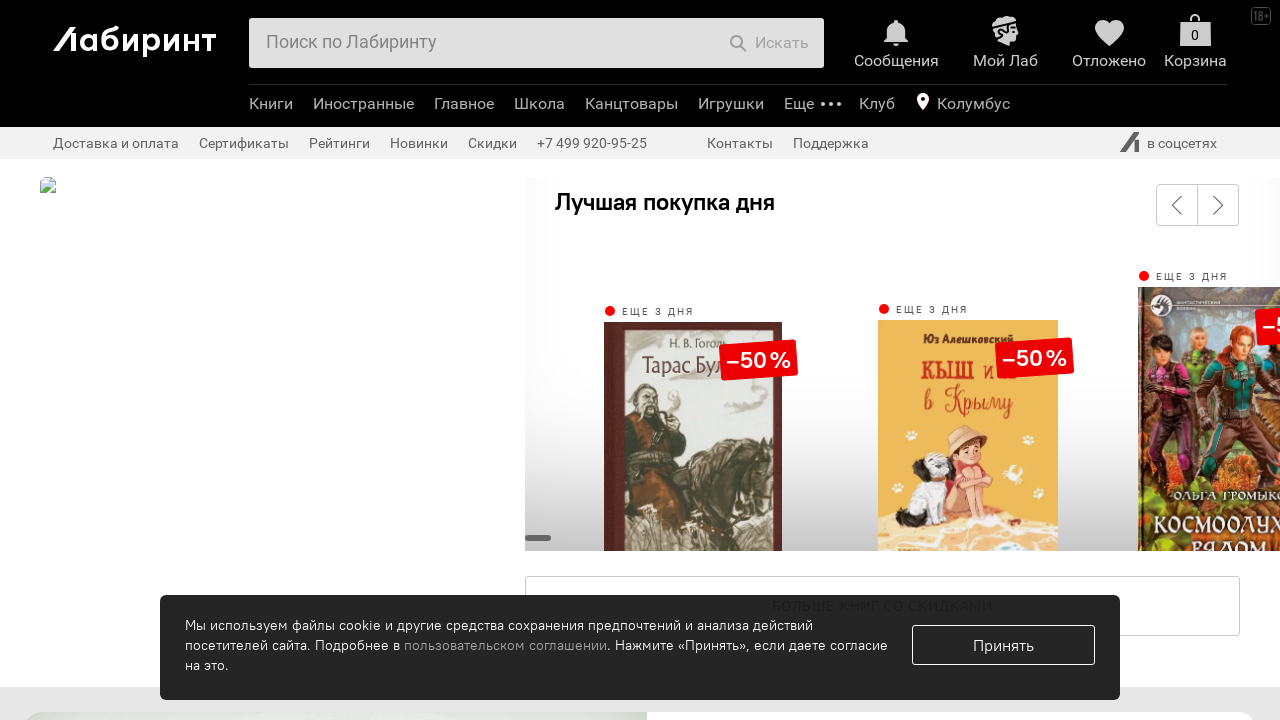

Clicked on Club (Клуб) menu item at (877, 106) on li.b-header-b-menu-e-list-item.b-toggle.analytics-click-js[data-event-content="К
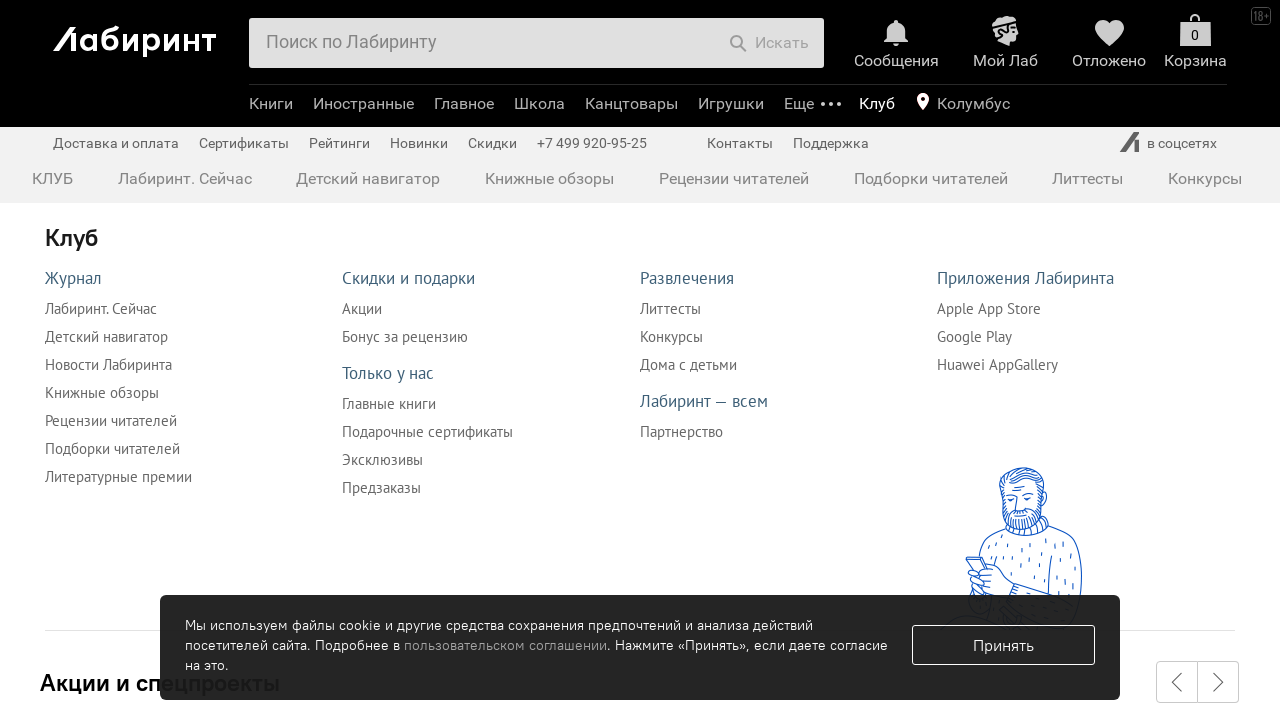

Clicked on Reader Reviews (Рецензии читателей) option at (734, 178) on li.top-main-menu-item>a[href="/reviews/"]
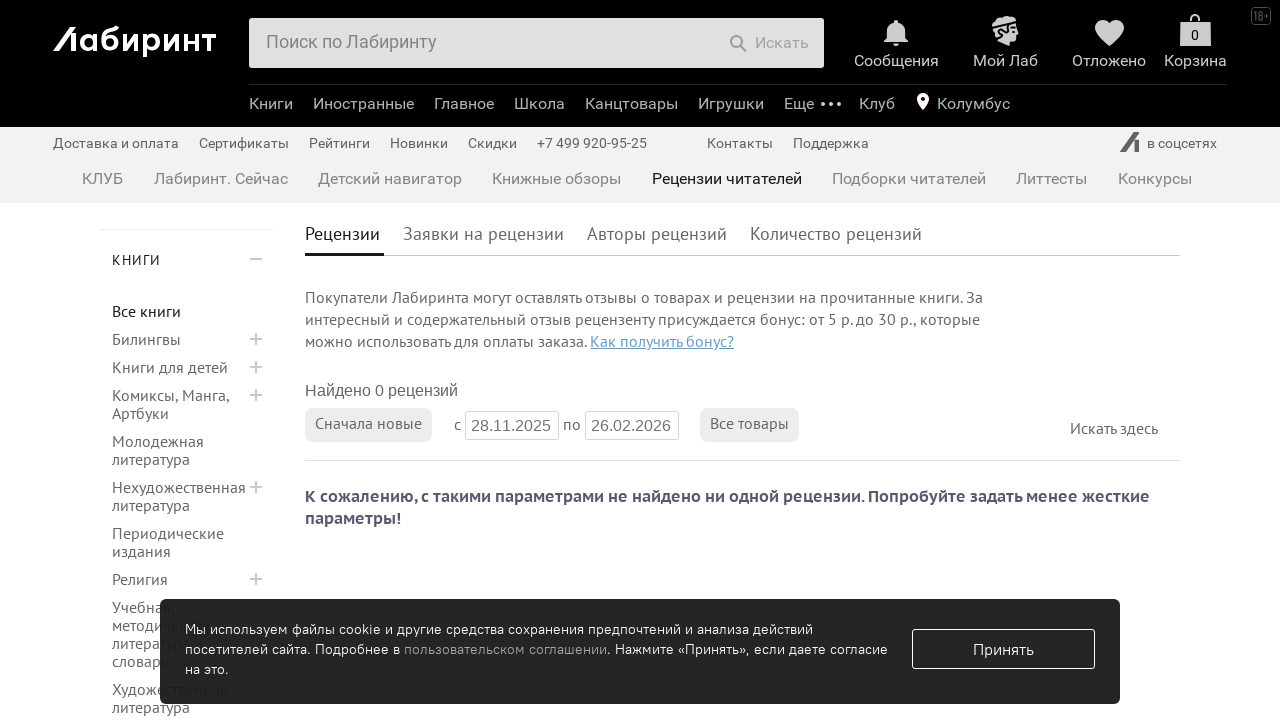

Clicked on Review Applications (Заявки на рецензии) link at (484, 234) on li.b-stab-e-slider-item>a[href="/reviews/applications"]
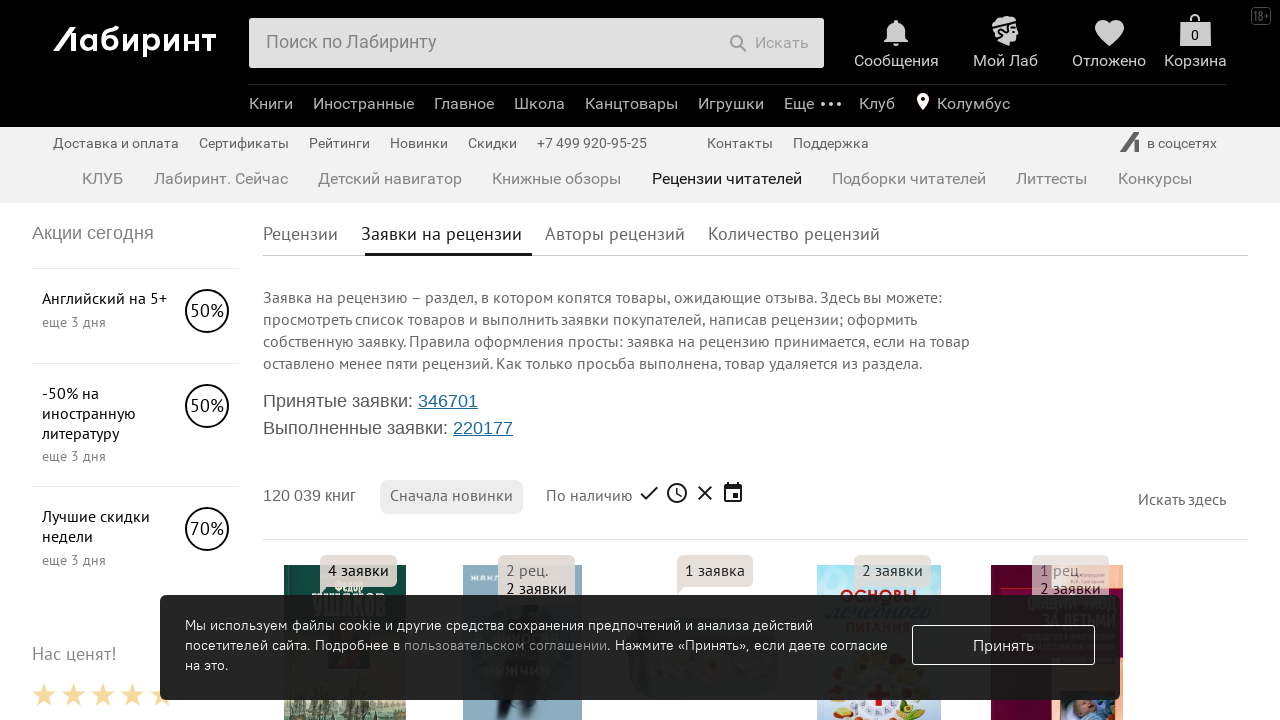

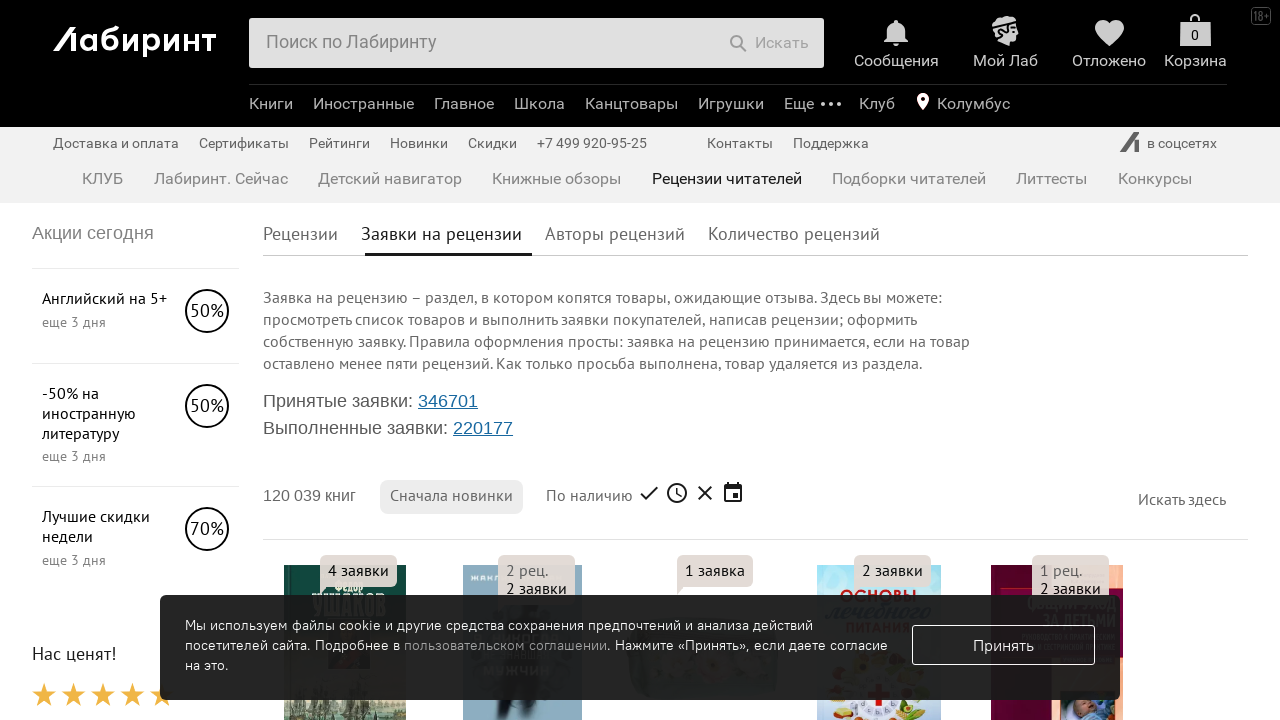